Tests browser alert handling by clicking submit, accepting an alert popup, reading a value from the page, calculating a mathematical result, entering the answer, and verifying the success message in the result alert.

Starting URL: https://suninjuly.github.io/alert_accept.html

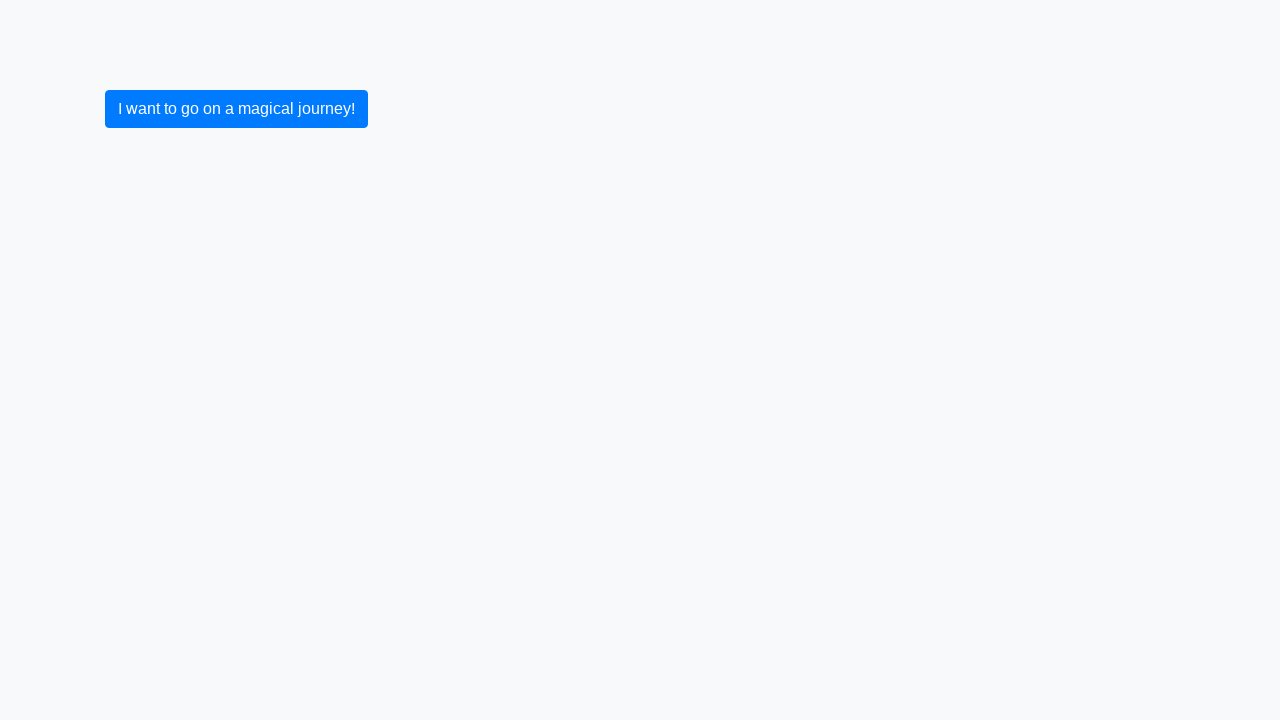

Clicked submit button to trigger first alert at (236, 109) on button[type='submit']
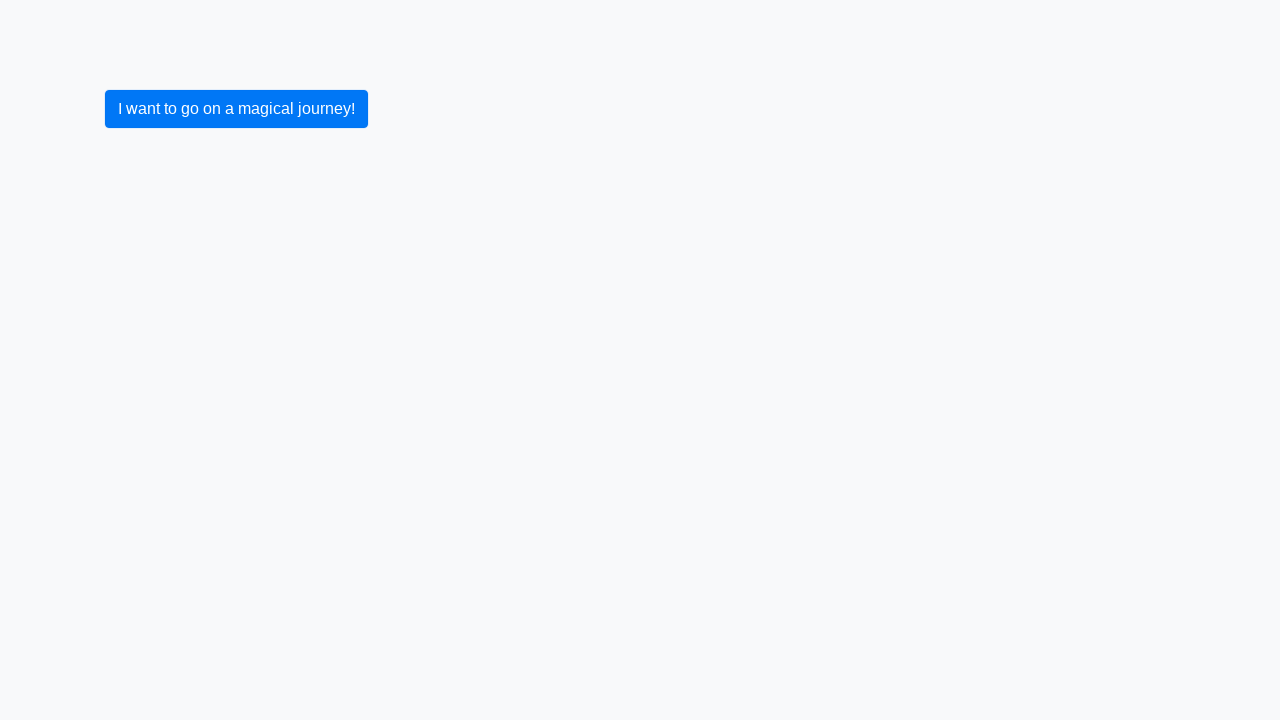

Set up dialog handler to accept alerts
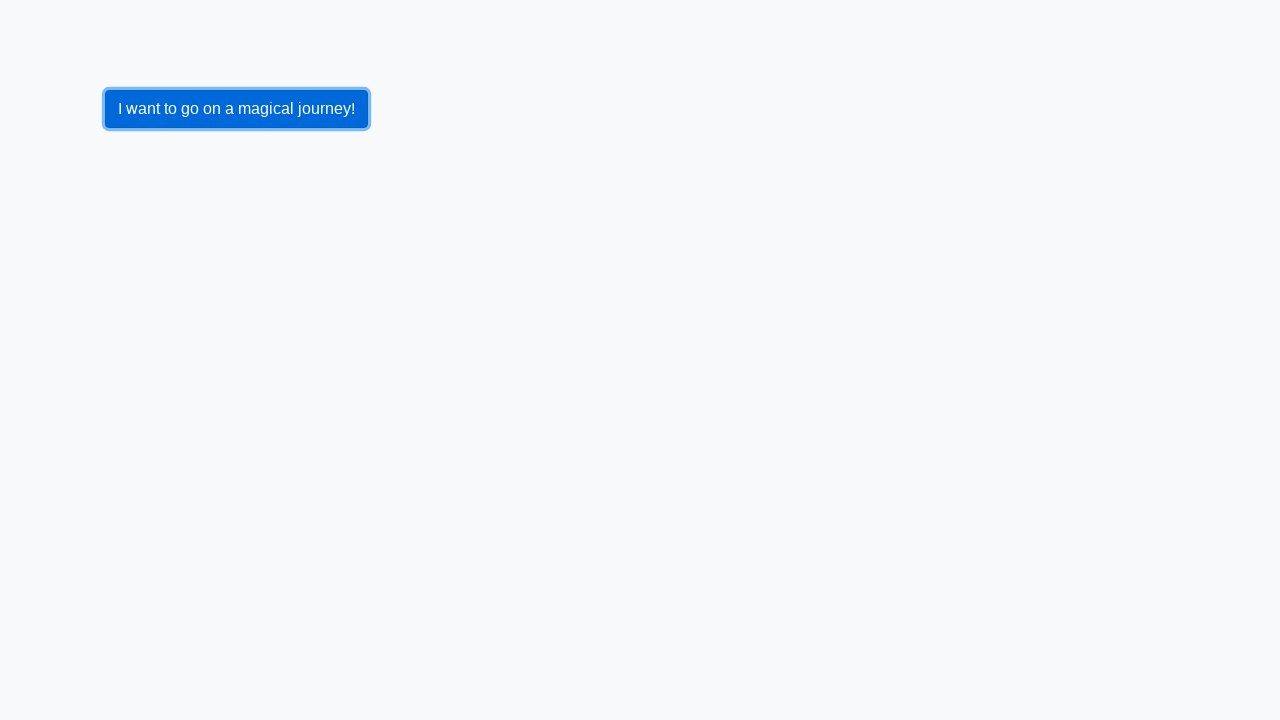

Waited for alert to be processed
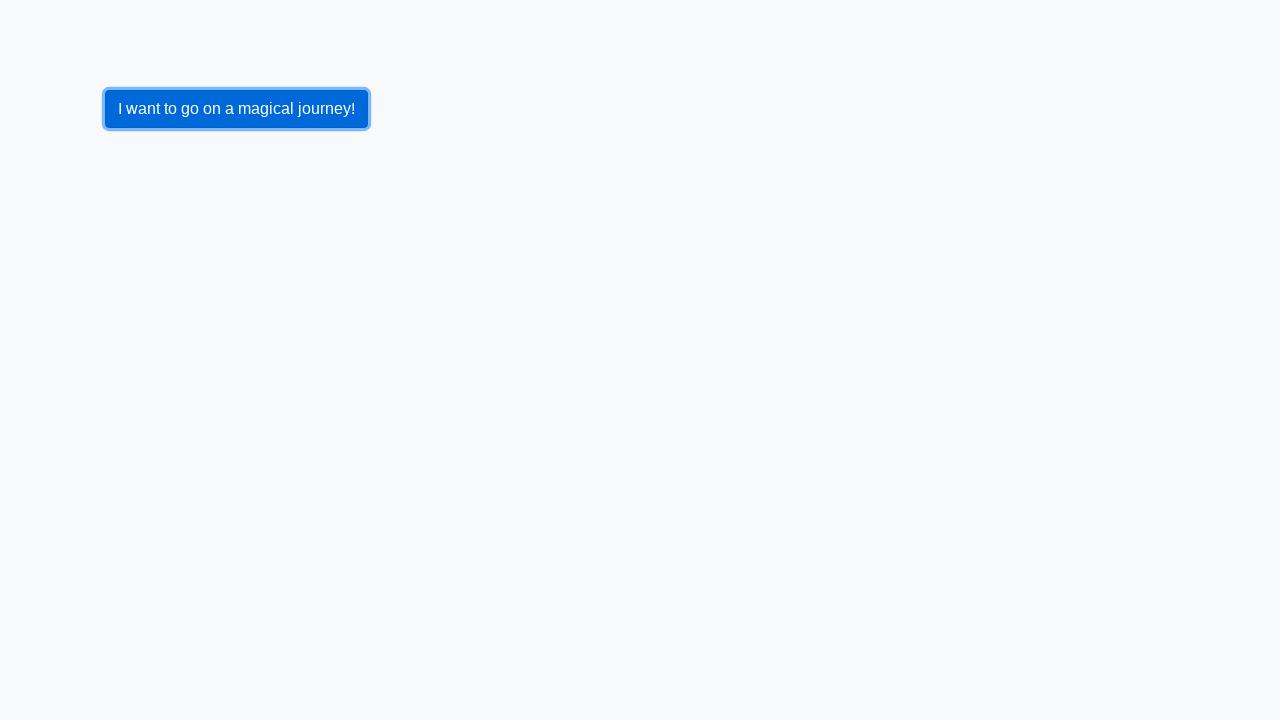

Set up first dialog handler
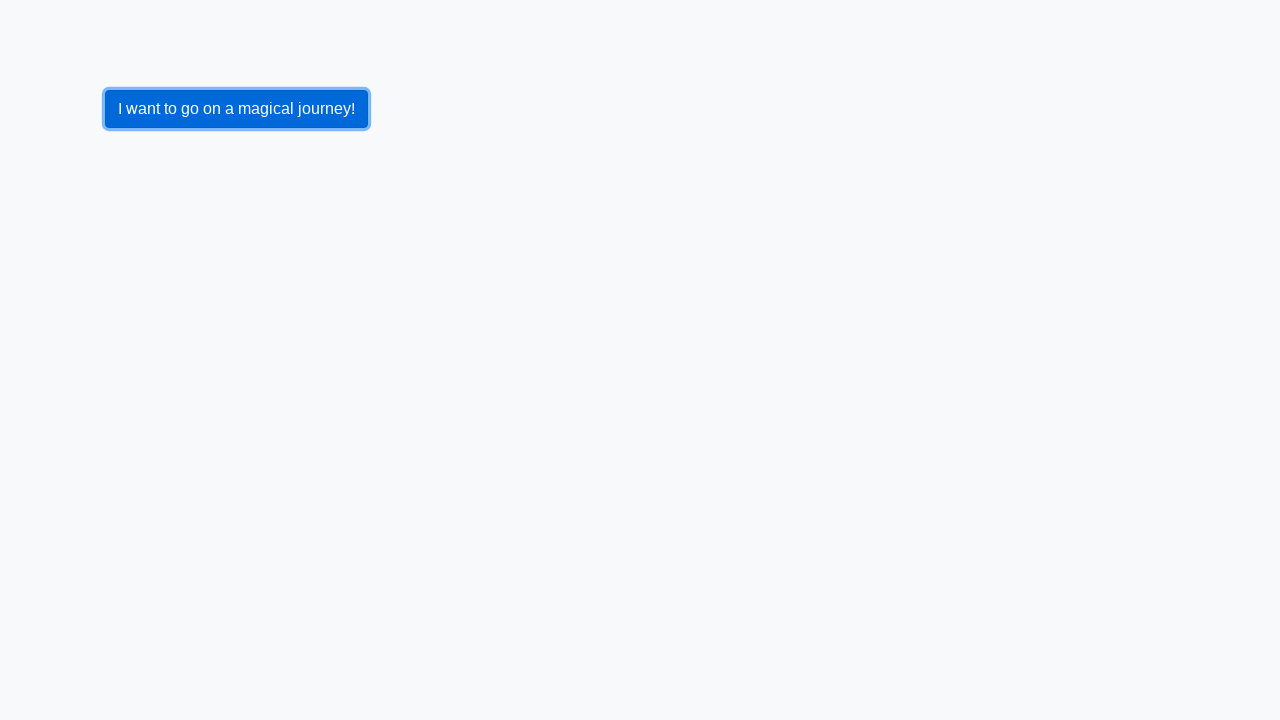

Clicked submit button to trigger alert popup at (236, 109) on button[type='submit']
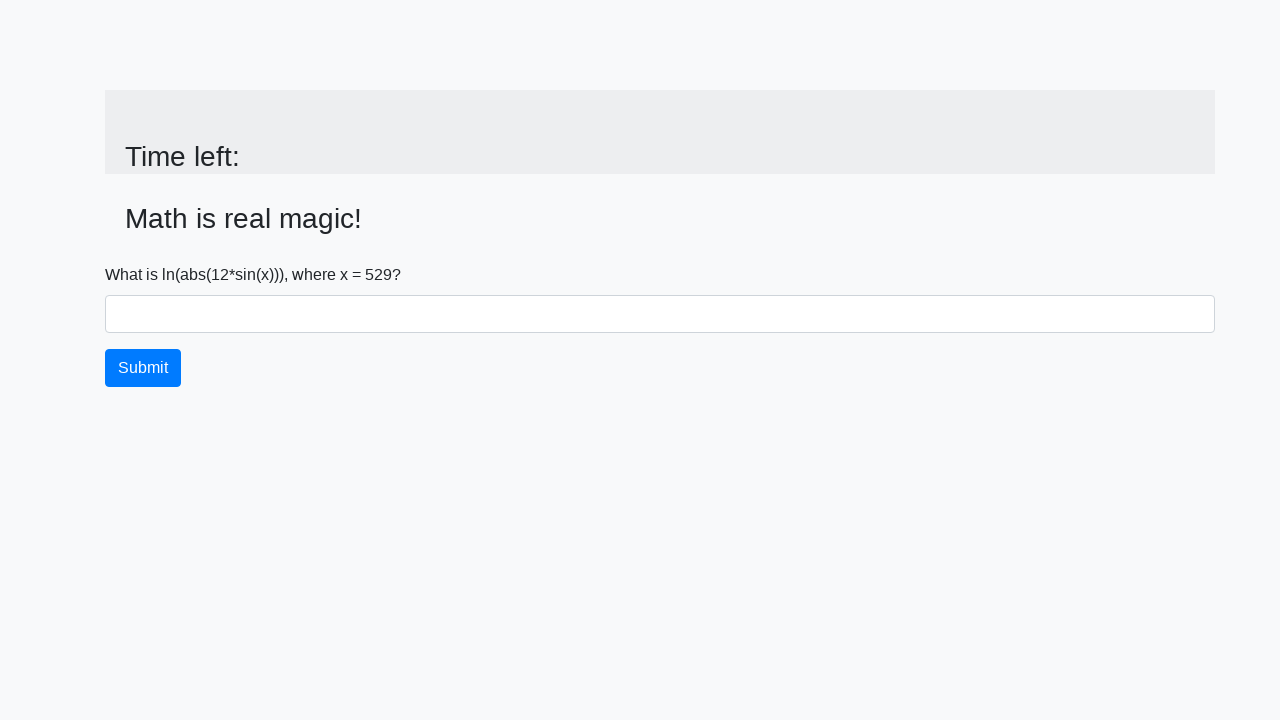

Waited for input value element to appear after alert dismissed
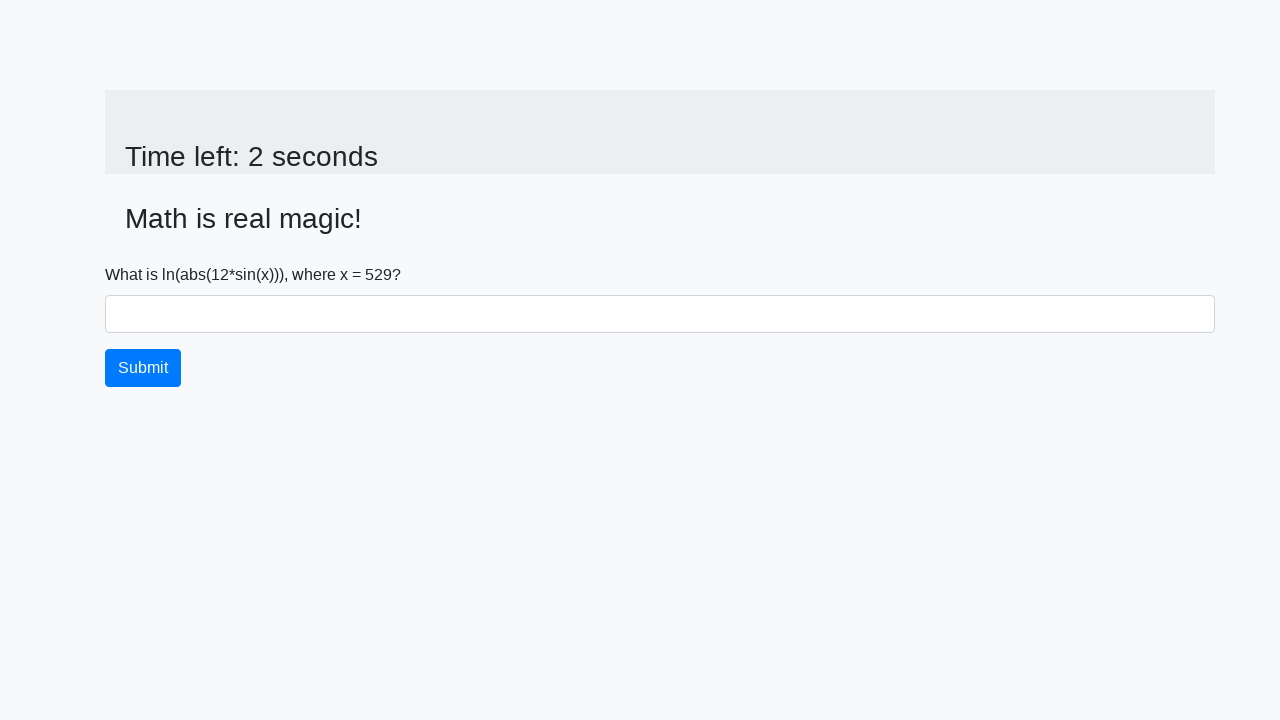

Retrieved input value from page: 529
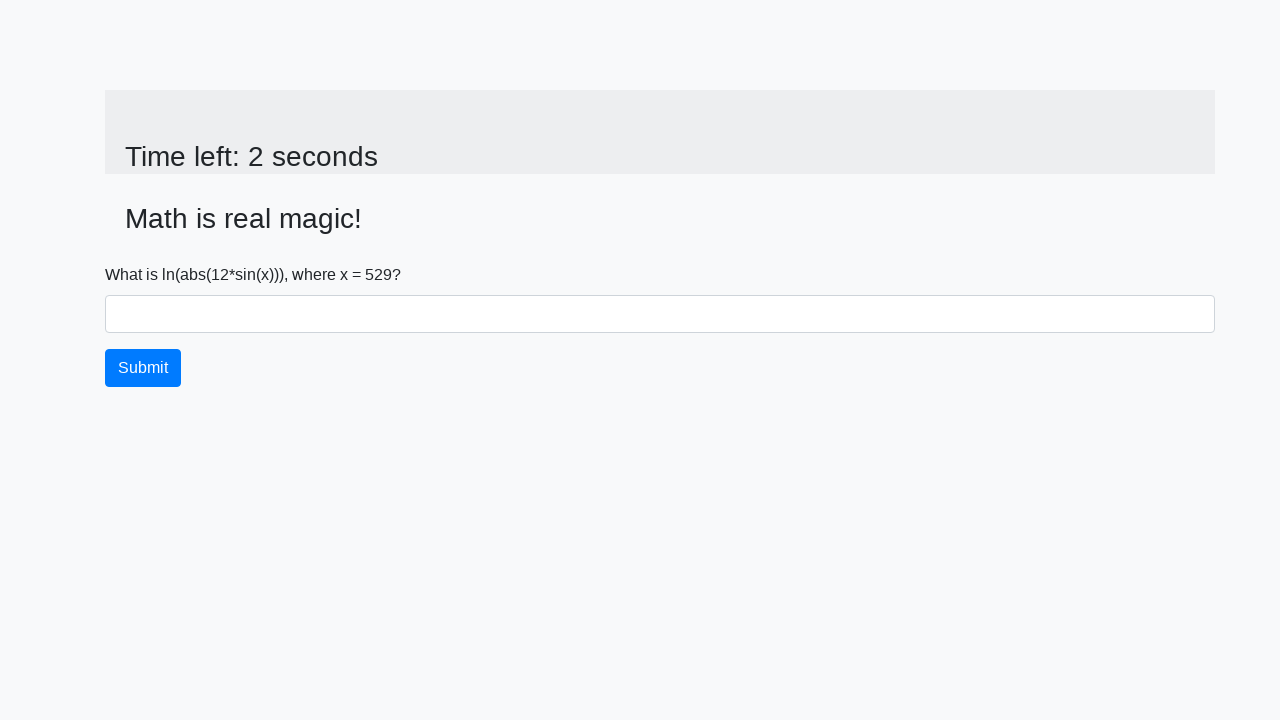

Calculated mathematical result using capcha function: 2.4192715783616126
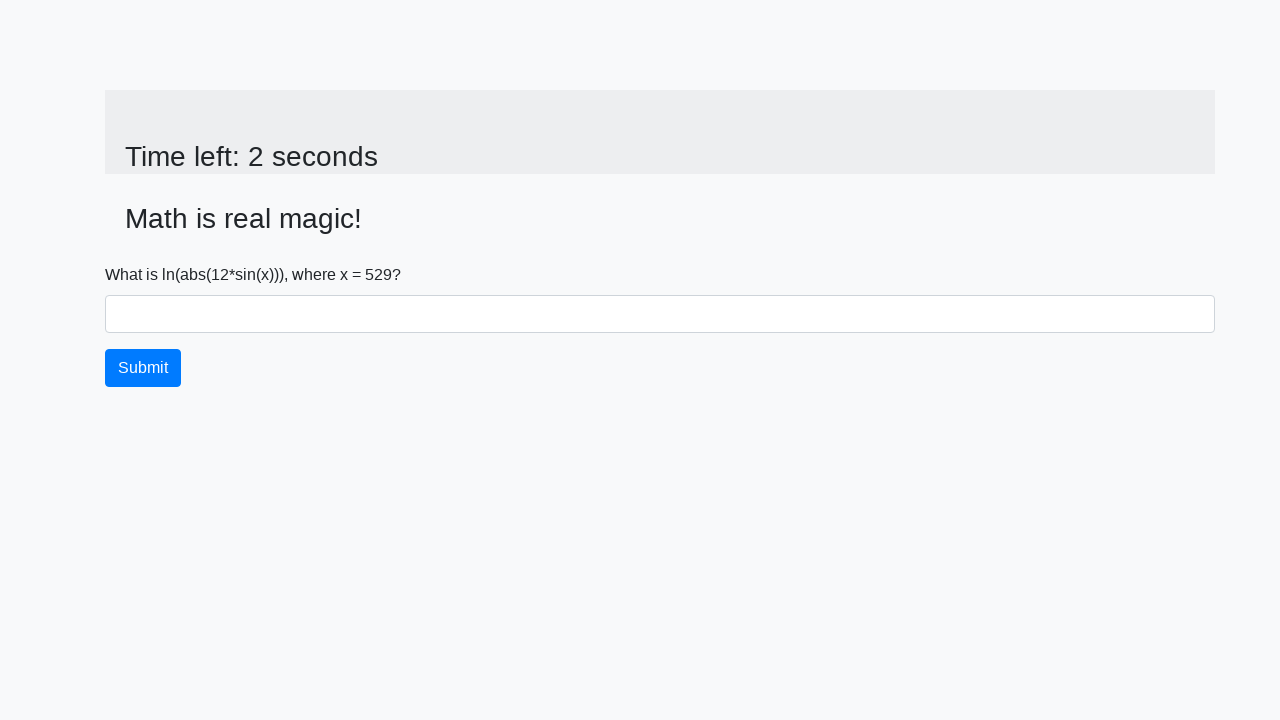

Entered calculated answer into answer field: 2.4192715783616126 on #answer
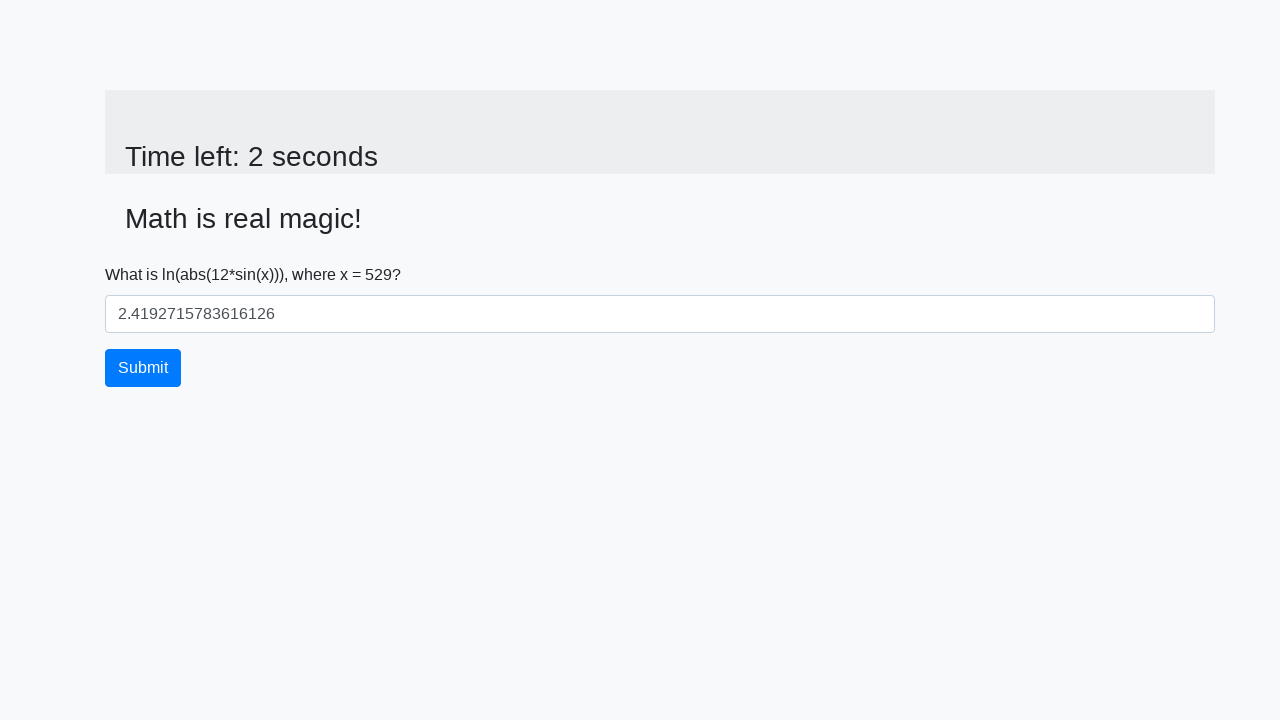

Set up dialog handler to dismiss result alert
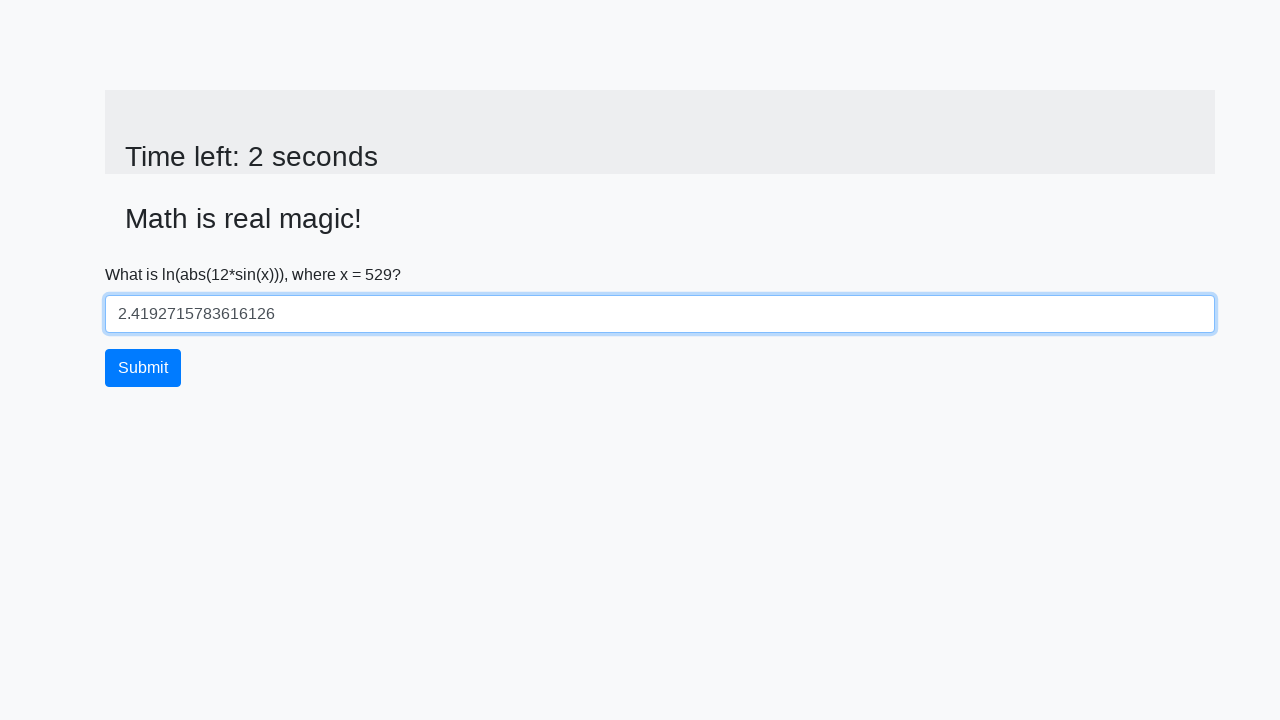

Pressed Enter to submit answer on #answer
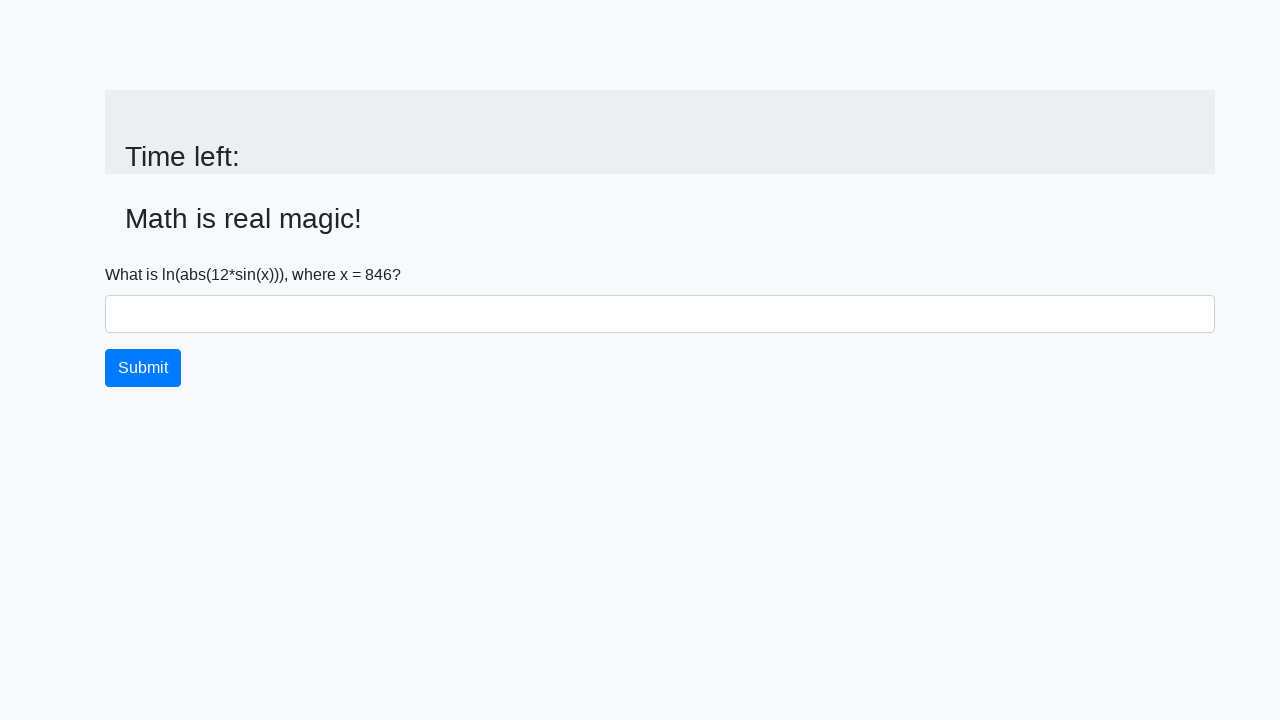

Waited for result alert to appear and be processed
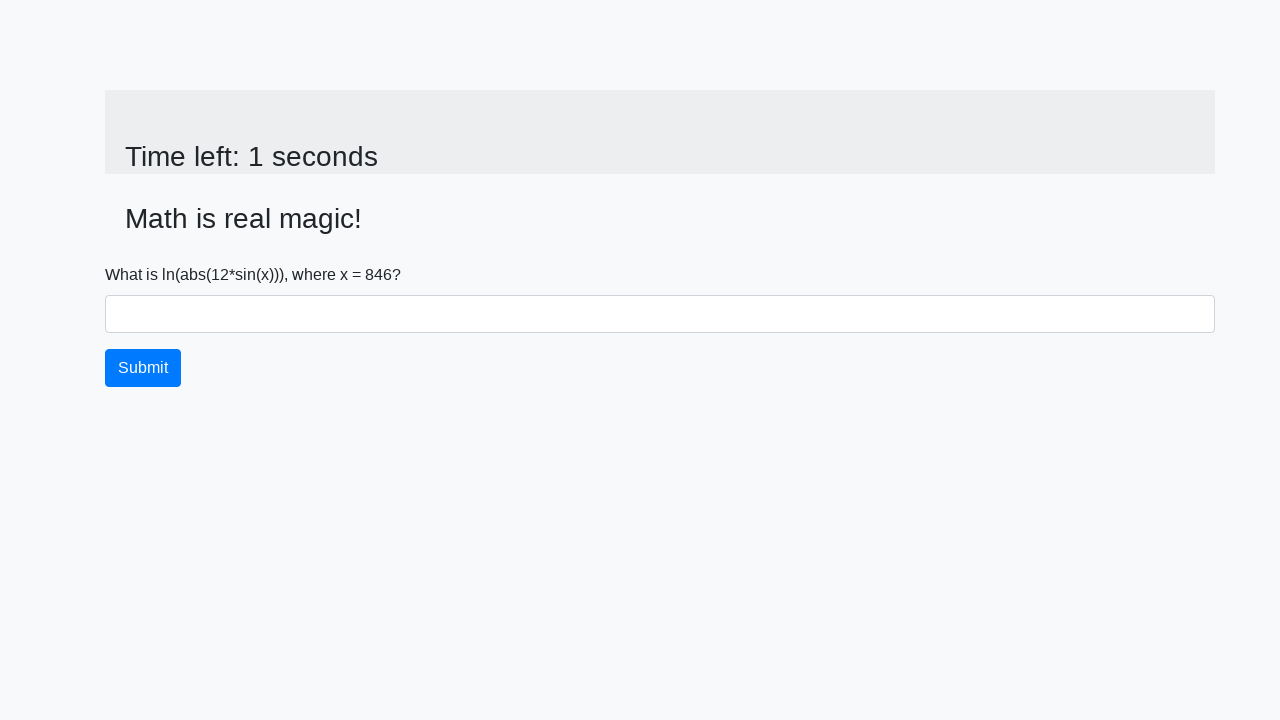

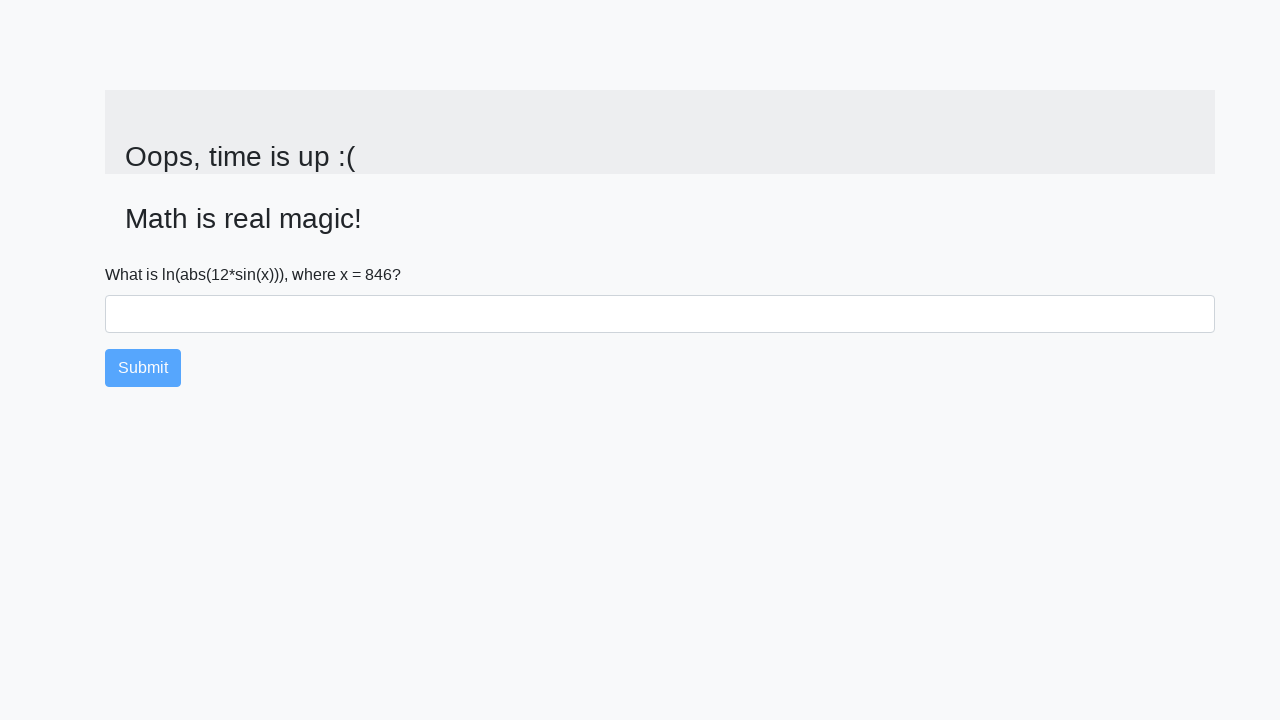